Tests page scrolling functionality by navigating to a website, scrolling to the bottom of the page, and then scrolling back to the top.

Starting URL: https://www.hormone.org

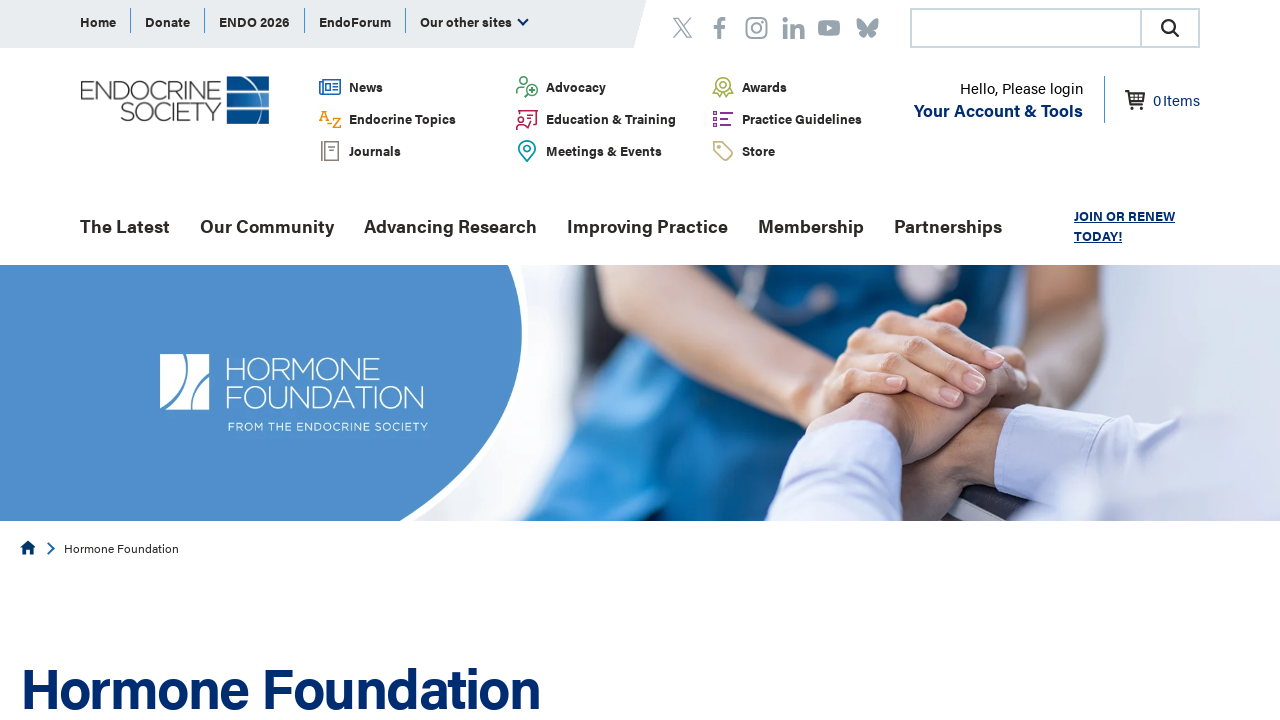

Scrolled to bottom of page using End key
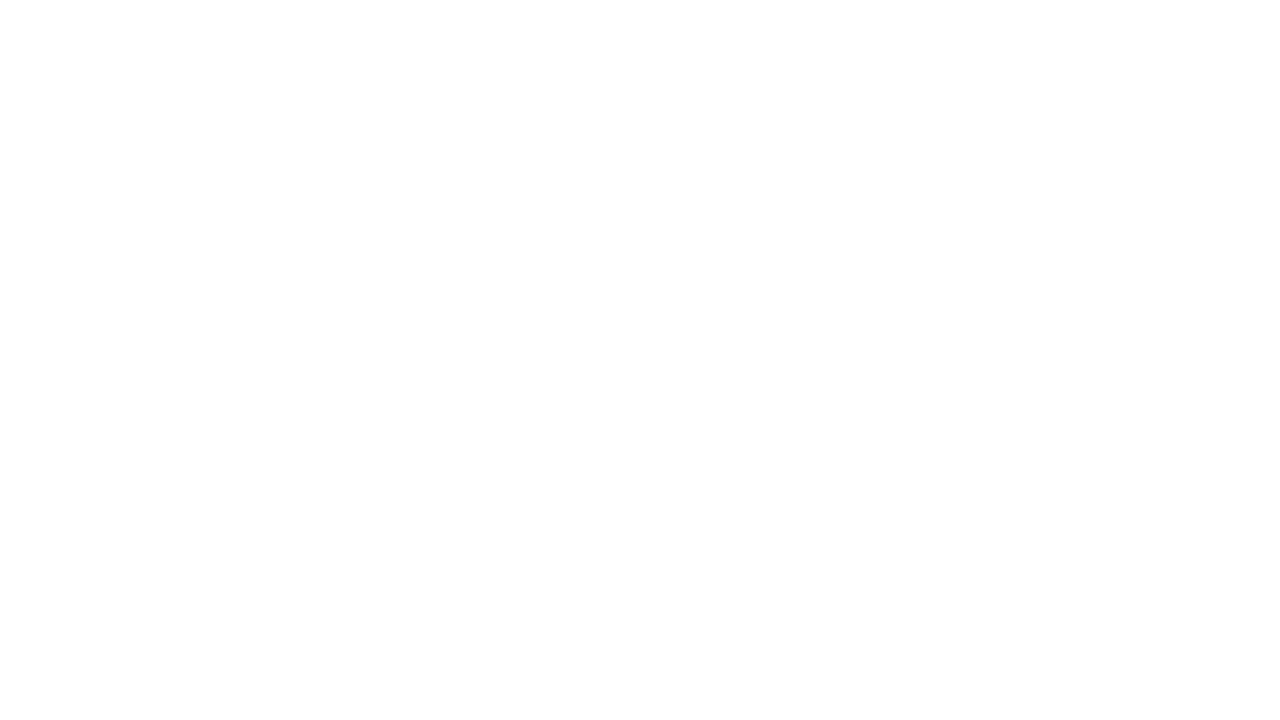

Waited 2 seconds for content to load after scrolling to bottom
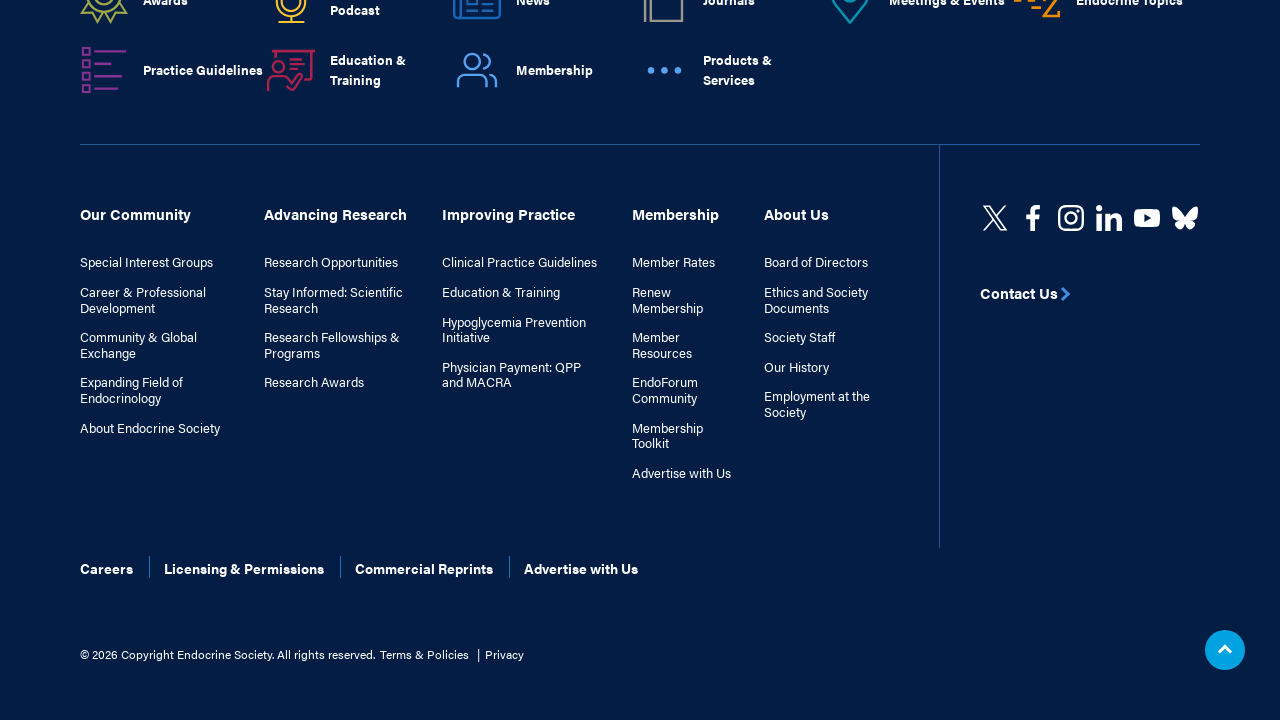

Scrolled back to top of page using Home key
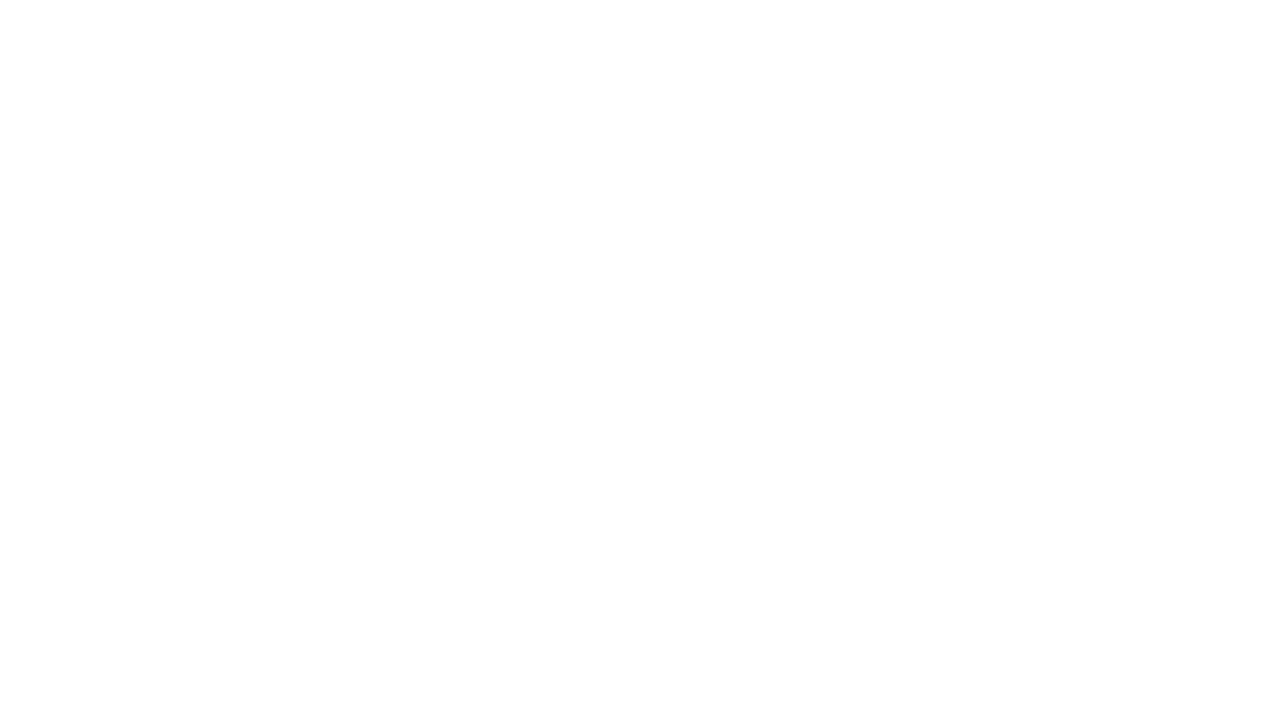

Waited 2 seconds for page to settle after scrolling to top
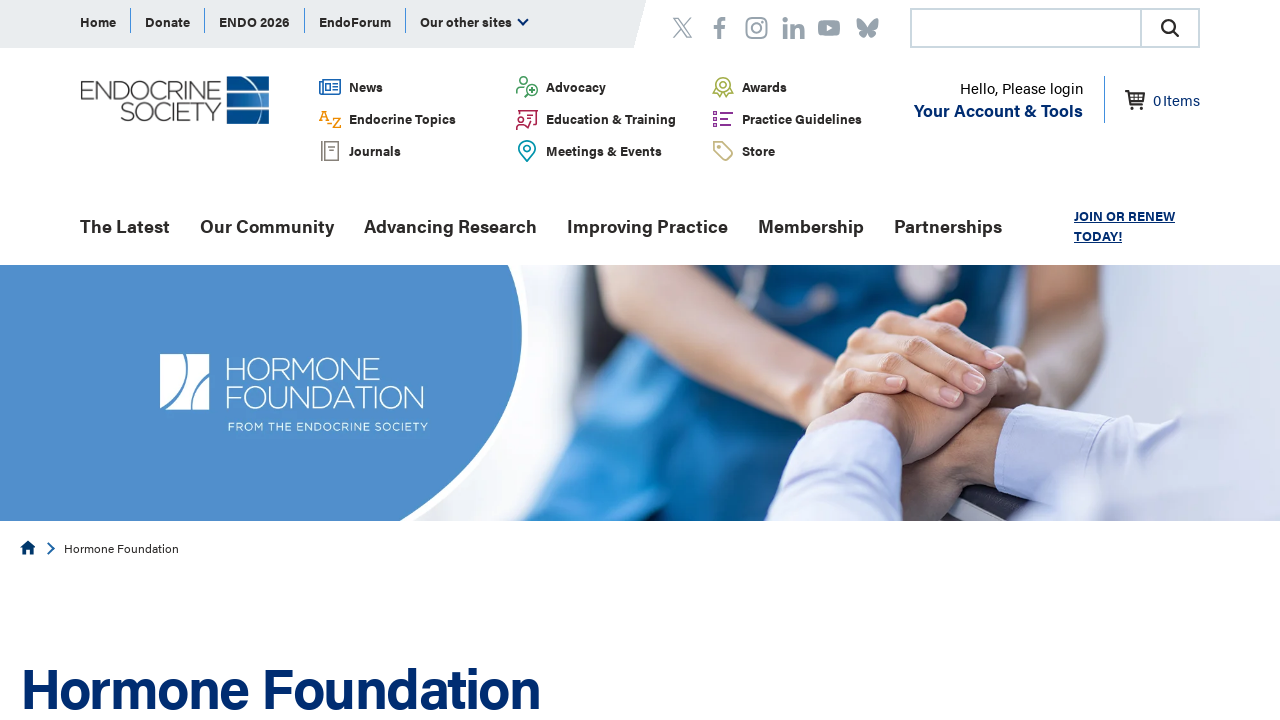

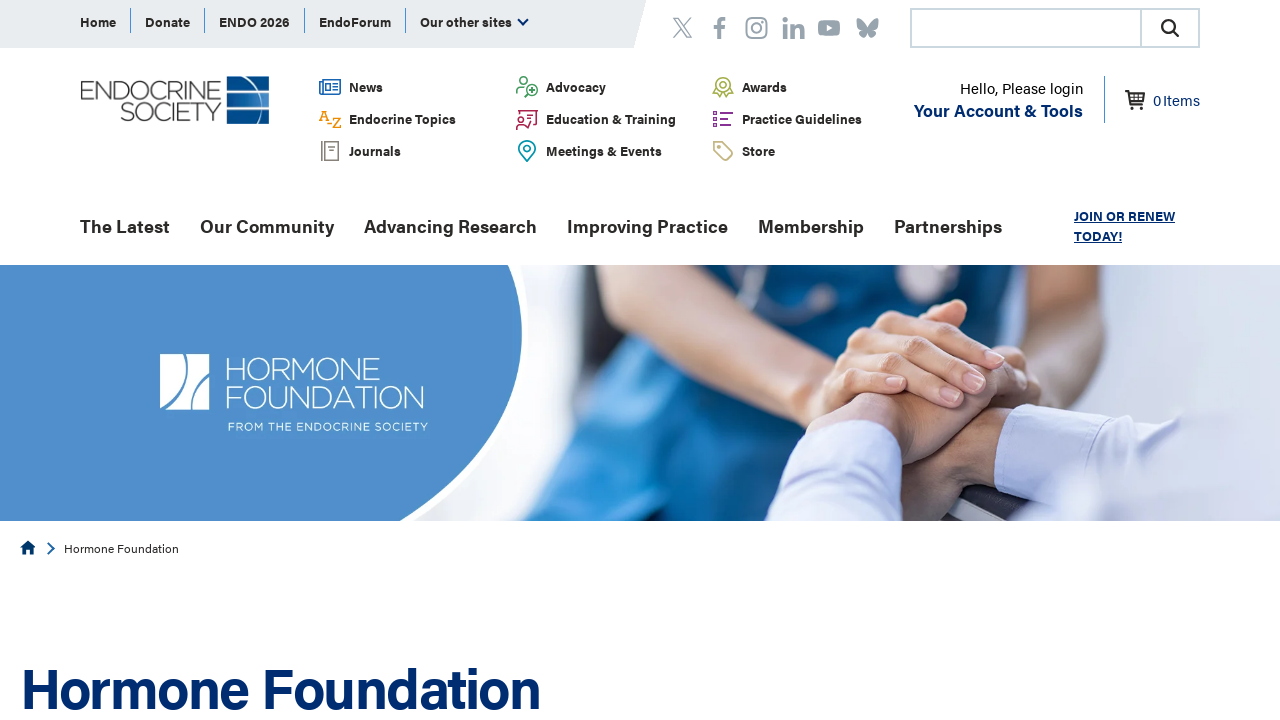